Tests pagination functionality on the Higham Press shows page by waiting for pagination buttons to load and clicking through multiple pages to verify navigation works.

Starting URL: https://www.highampress.co.uk/shows

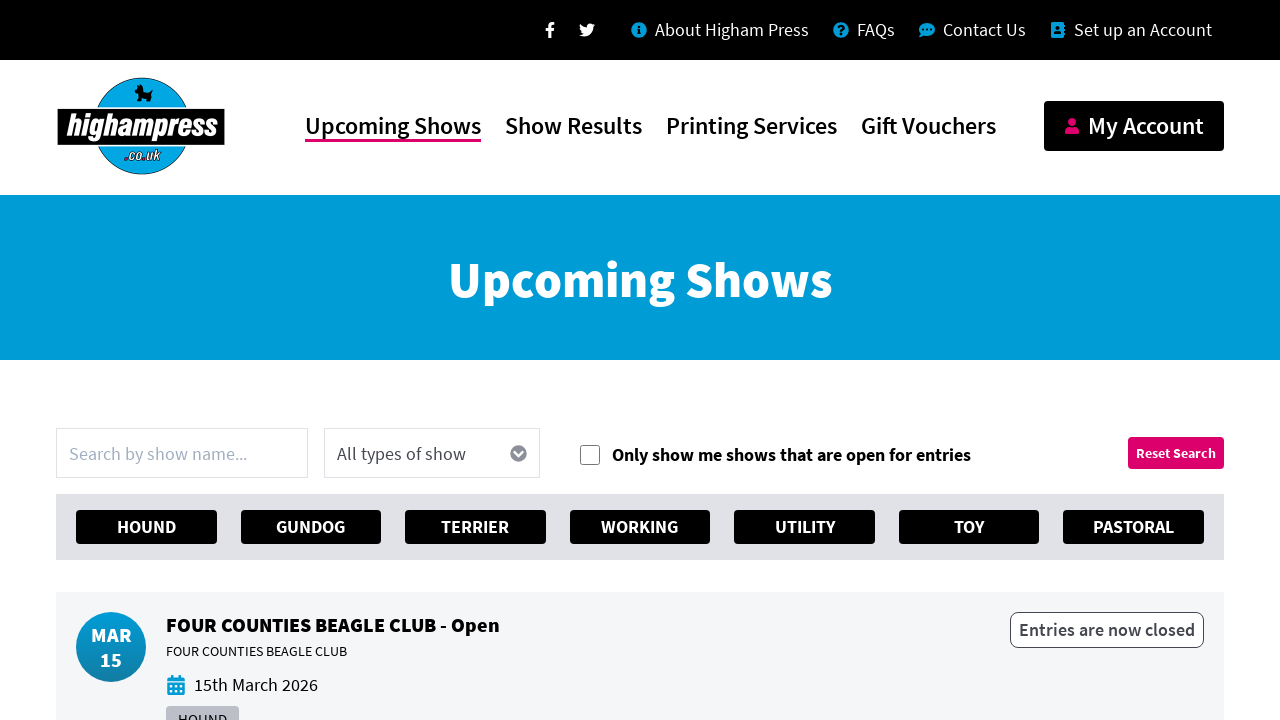

Waited for pagination buttons to load on Higham Press shows page
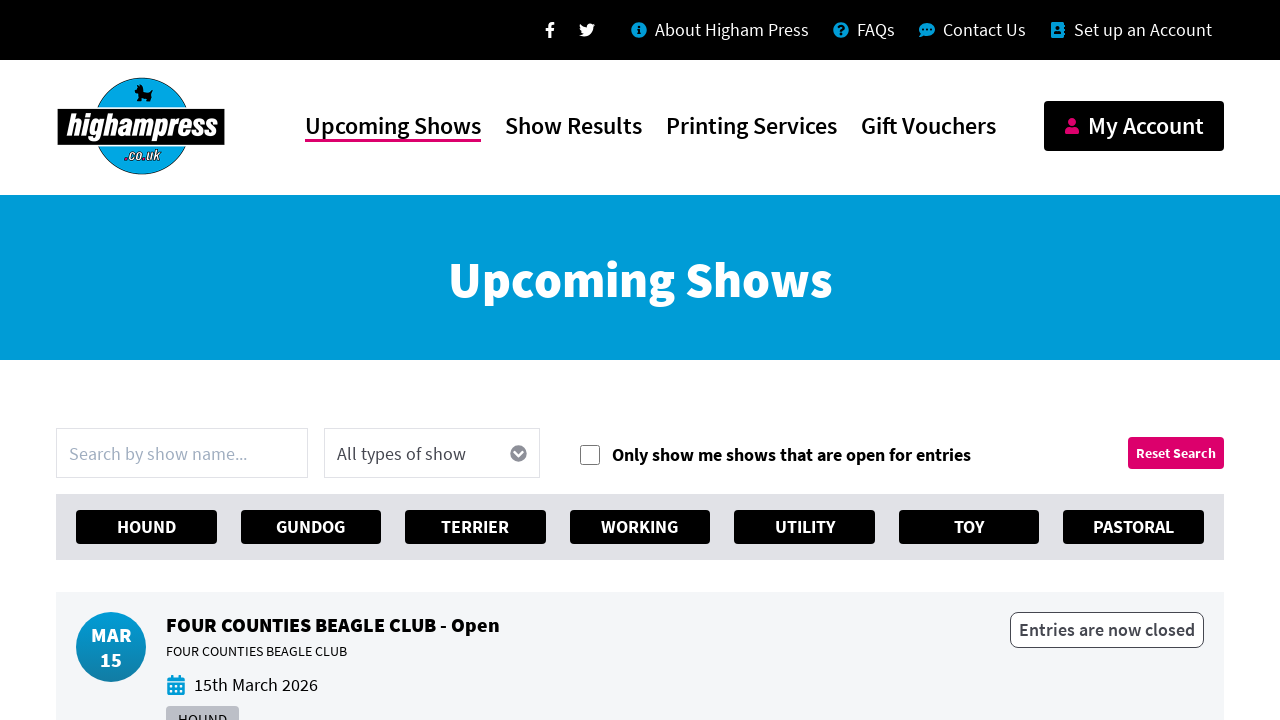

Located all pagination buttons
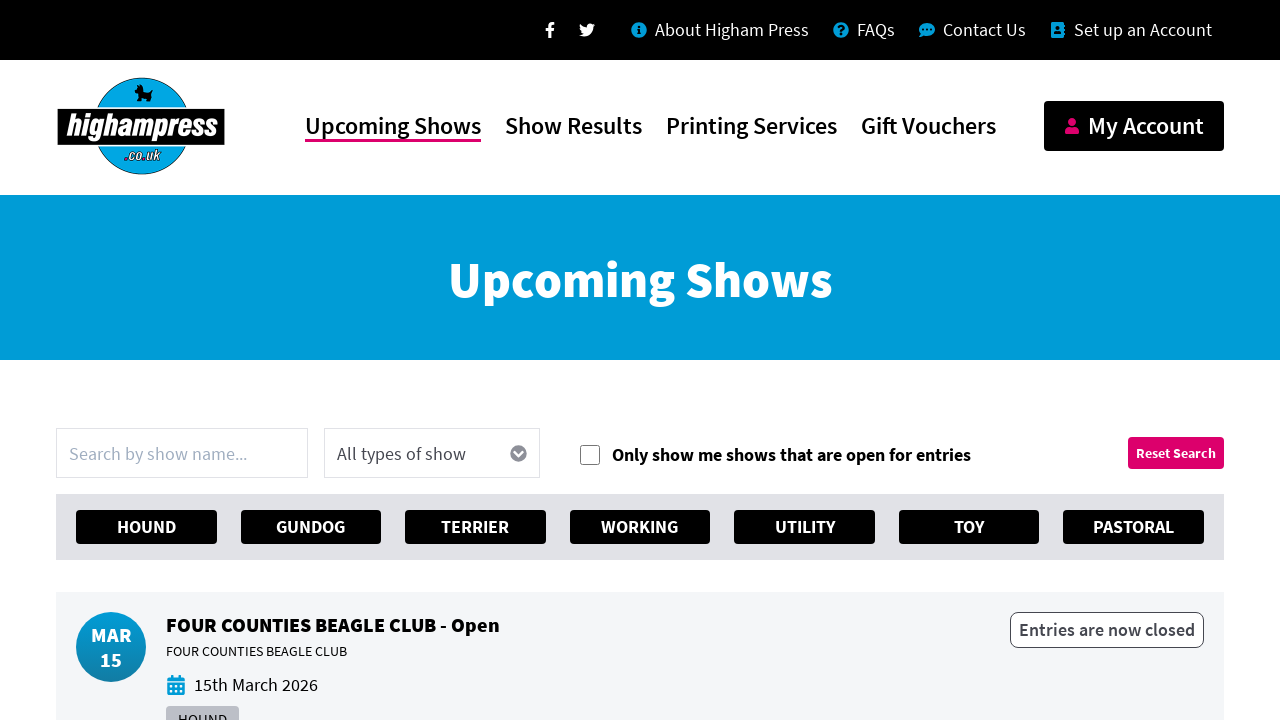

Found 5 pagination buttons
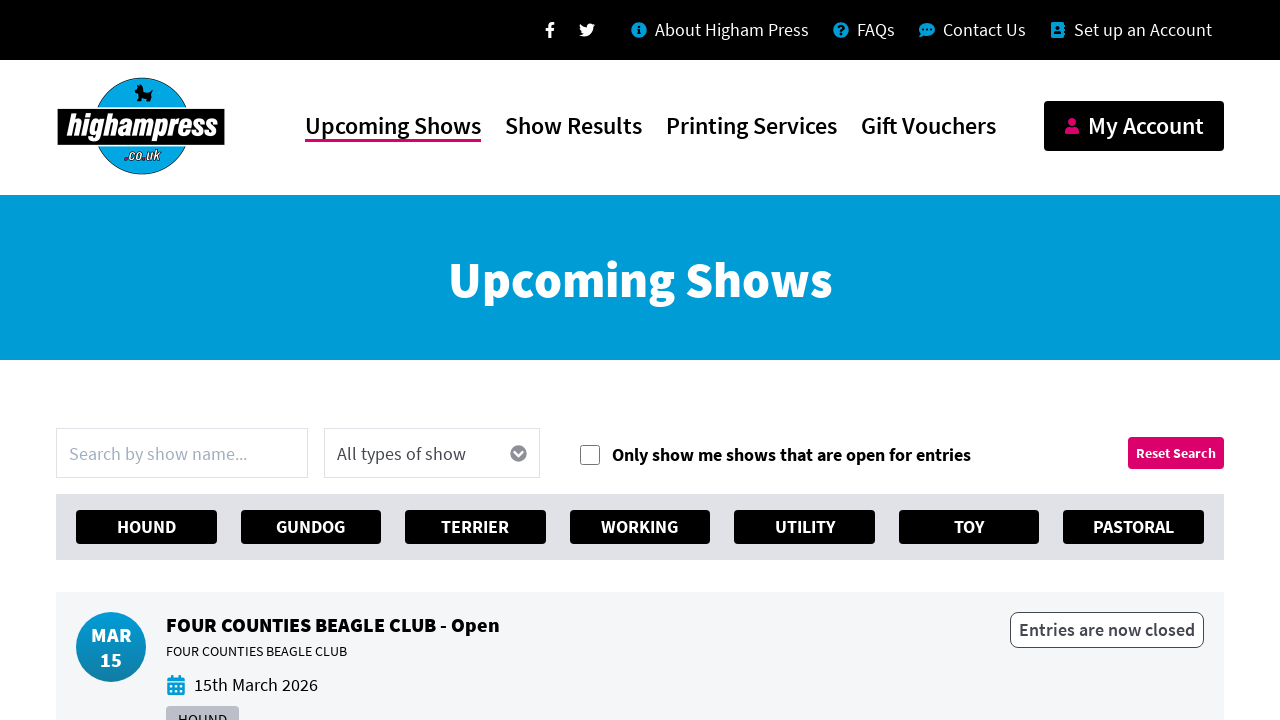

Retrieved pagination button 1
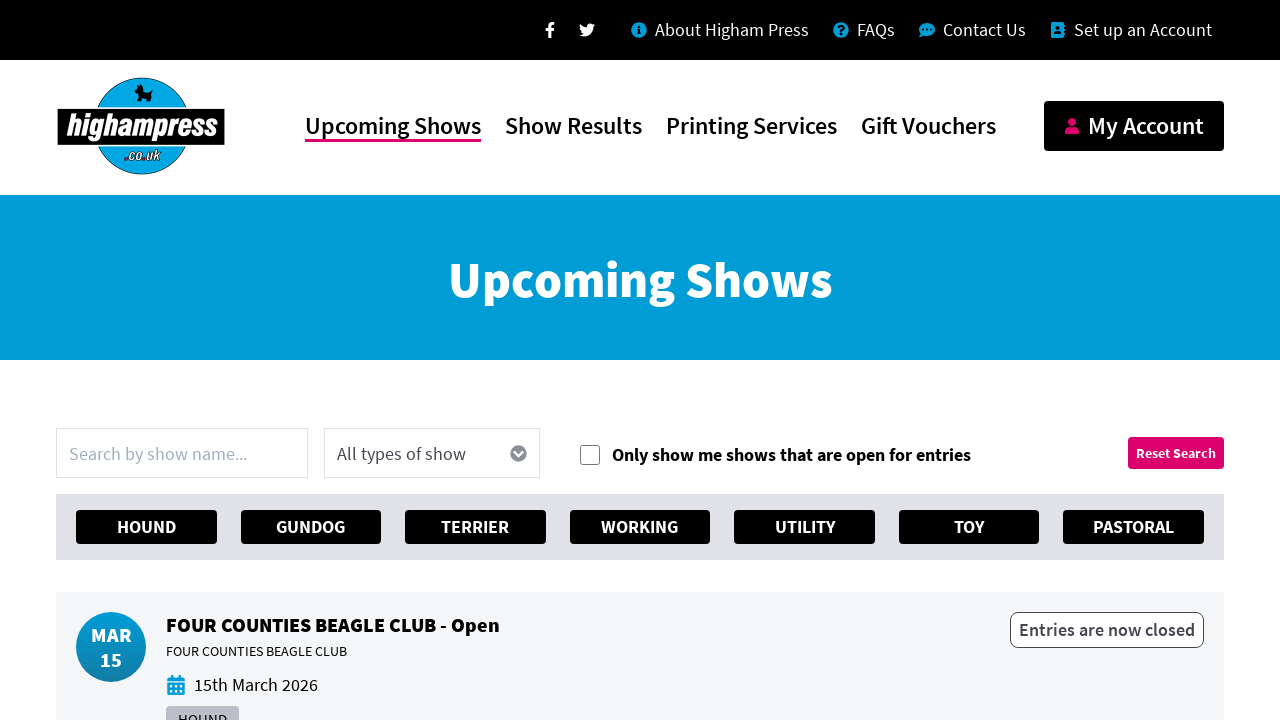

Retrieved aria-label attribute: 'Go to page 2'
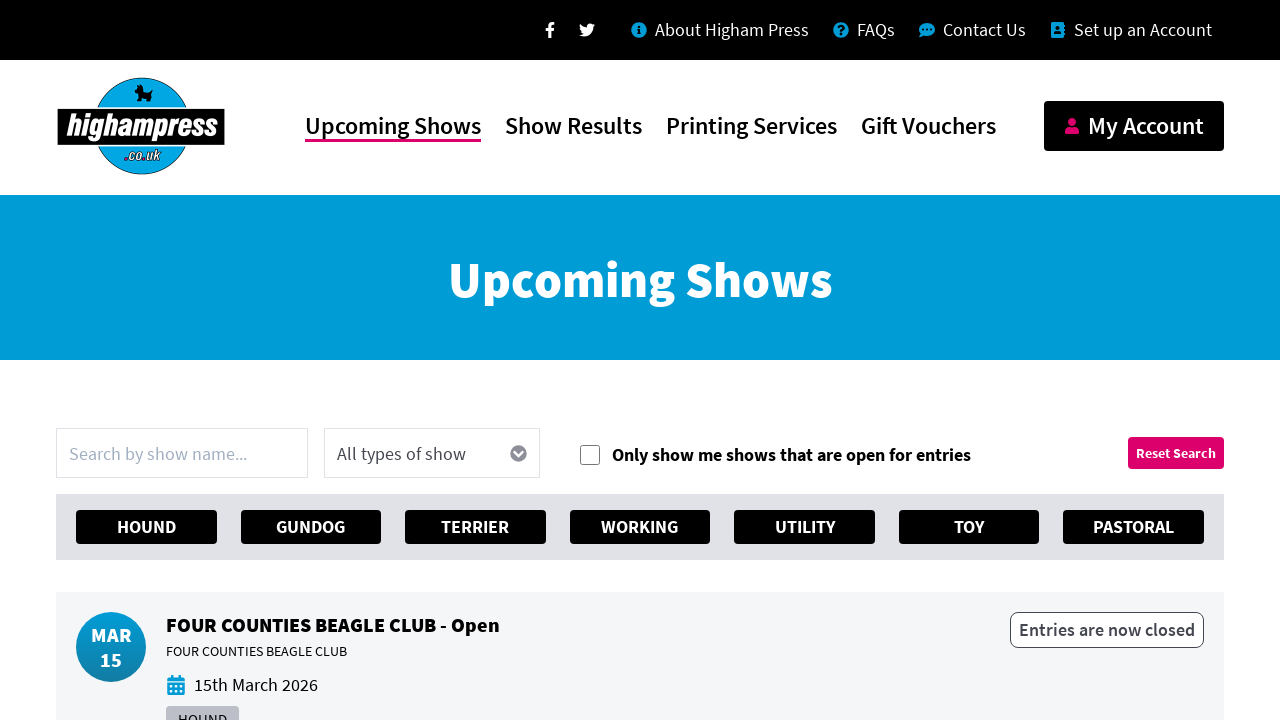

Extracted page number: 2
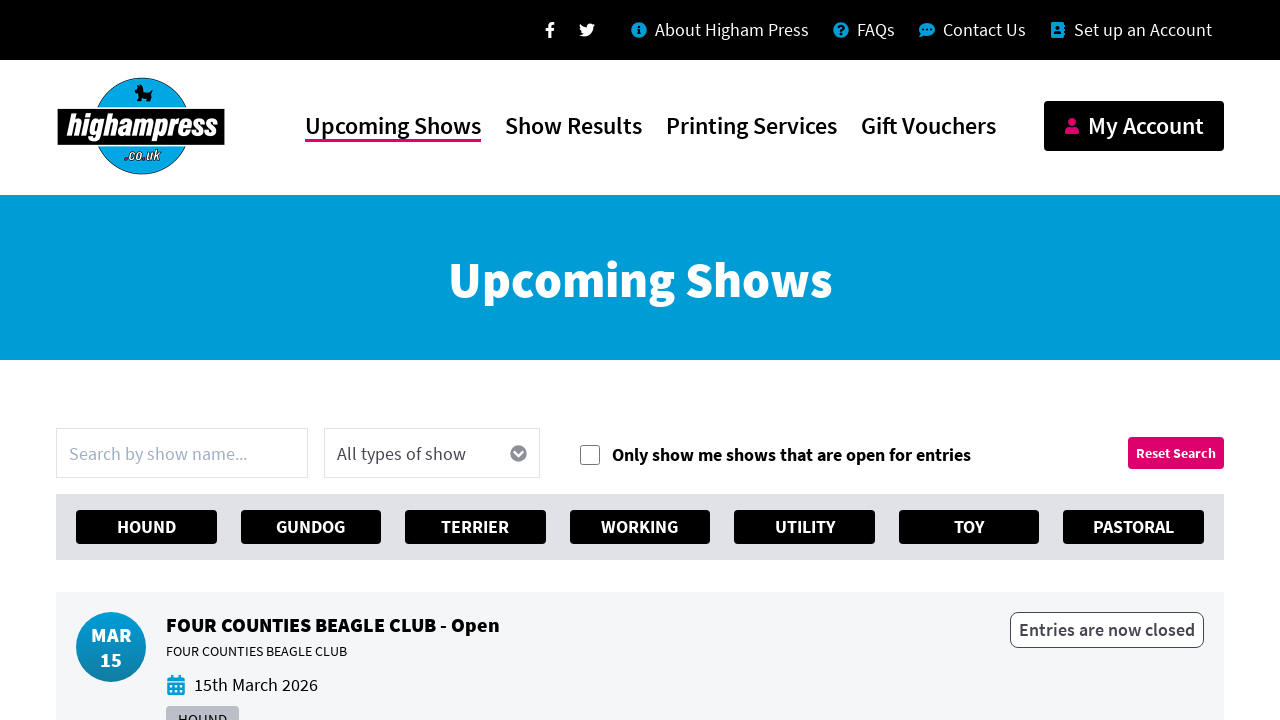

Added page 2 to visited pages
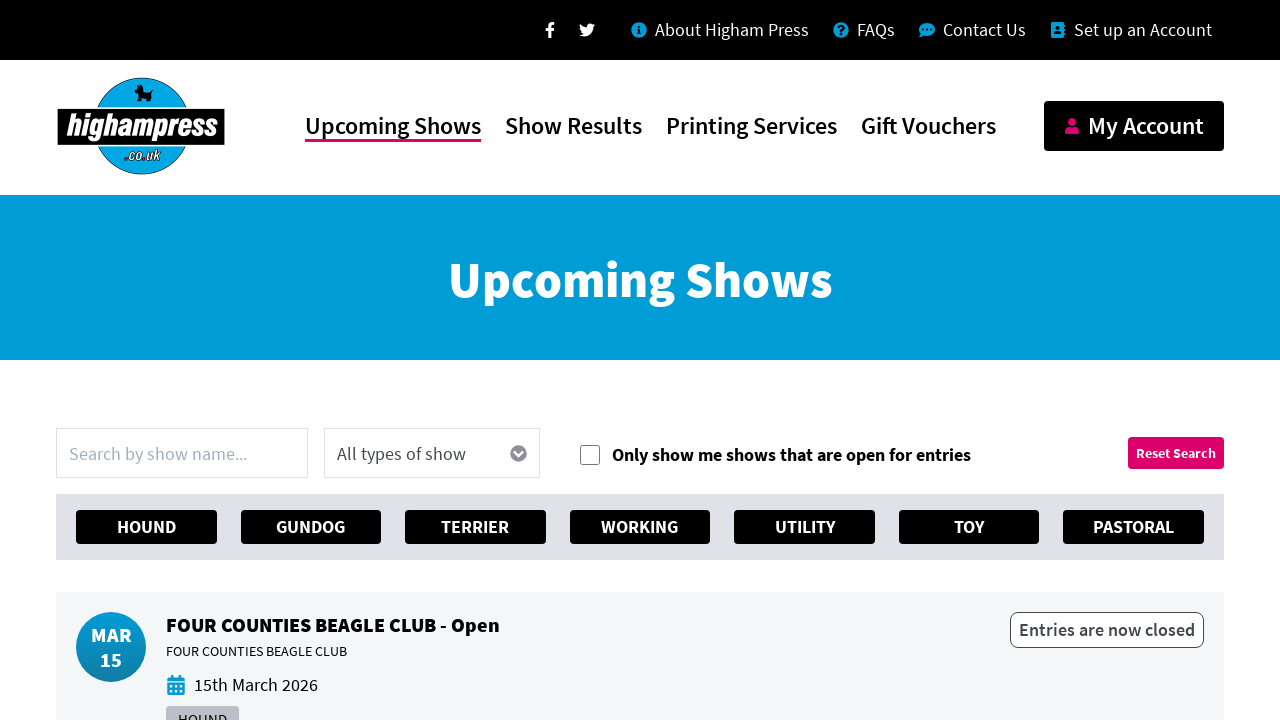

Clicked pagination button for page 2 at (984, 360) on button[aria-label^='Go to page'] >> nth=0
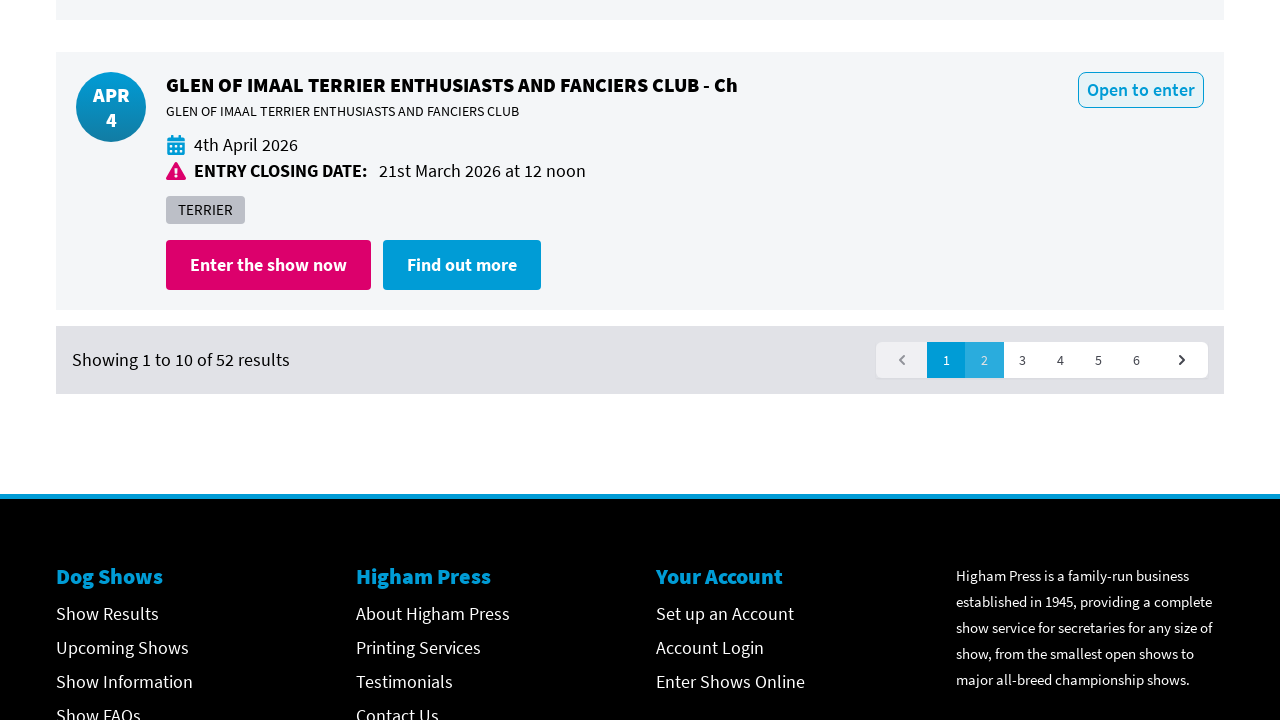

Waited for page 2 content to load
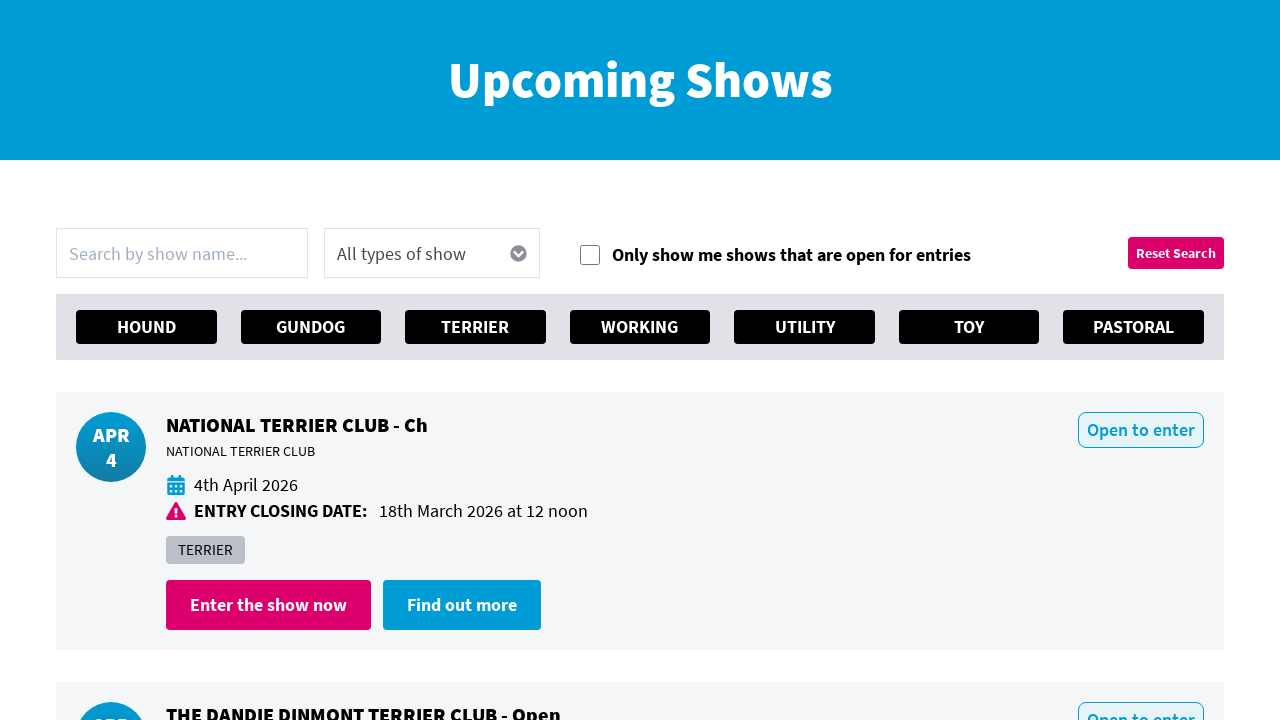

Retrieved pagination button 2
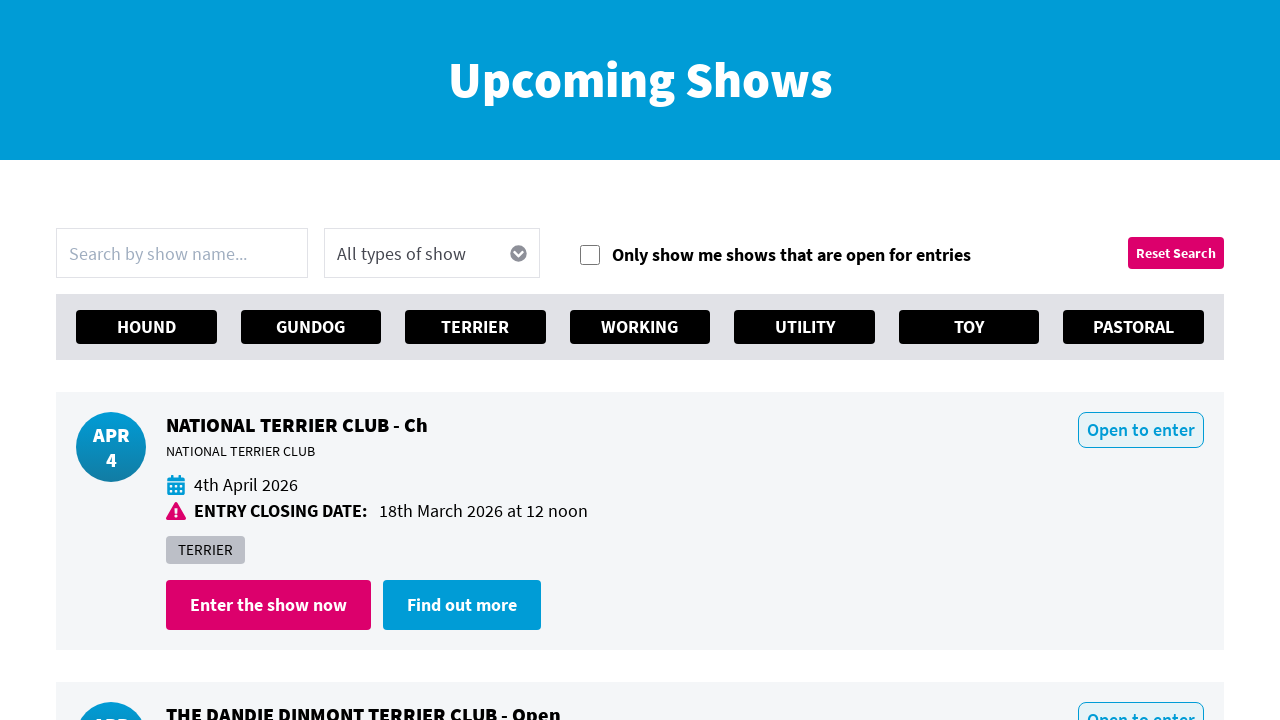

Retrieved aria-label attribute: 'Go to page 3'
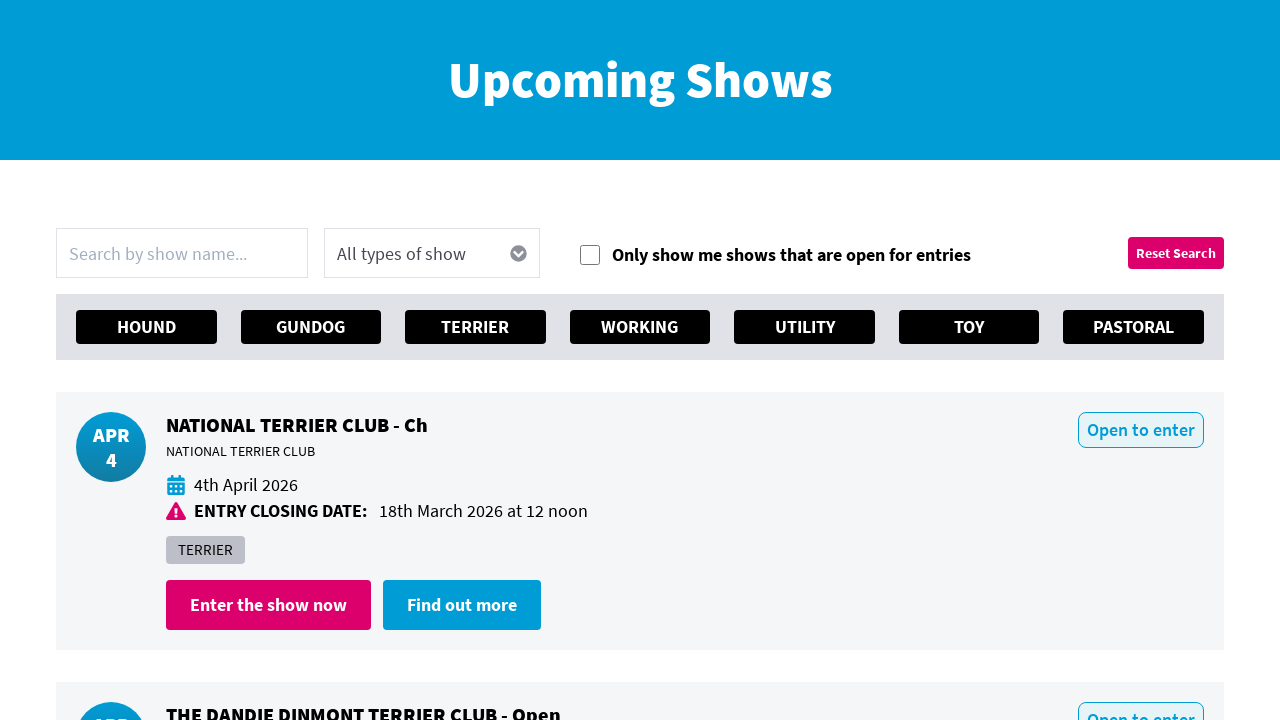

Extracted page number: 3
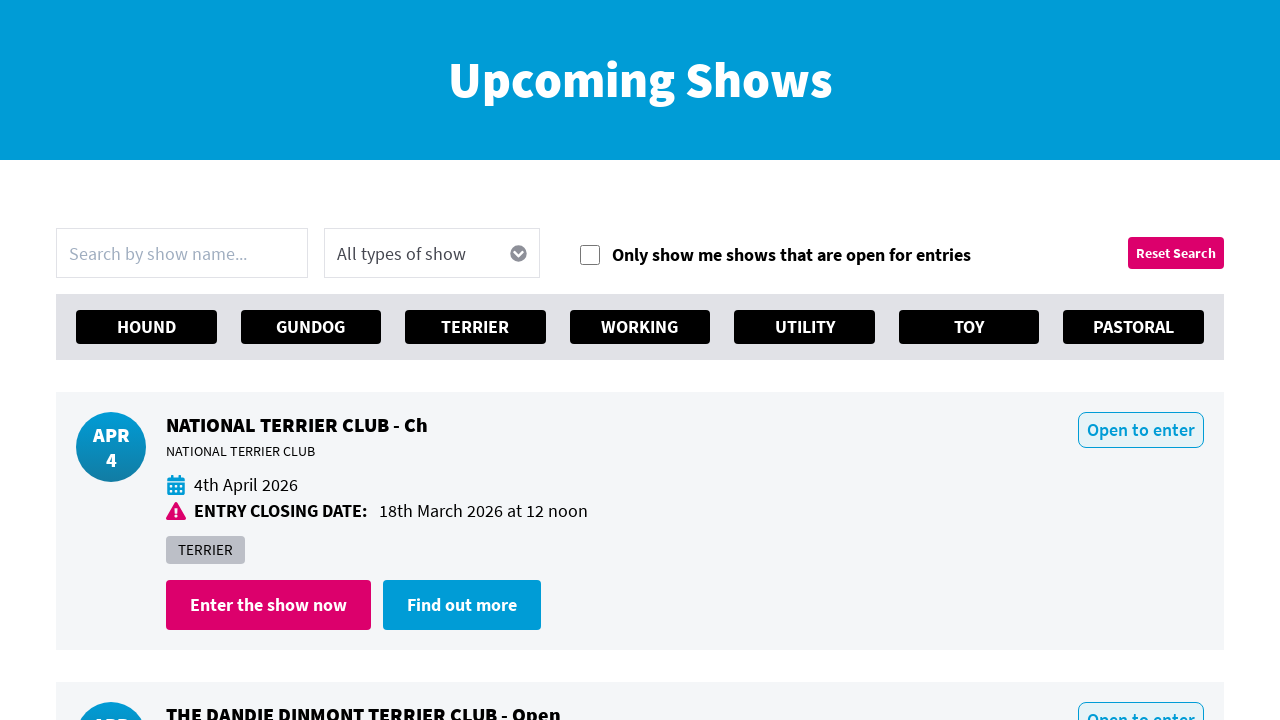

Added page 3 to visited pages
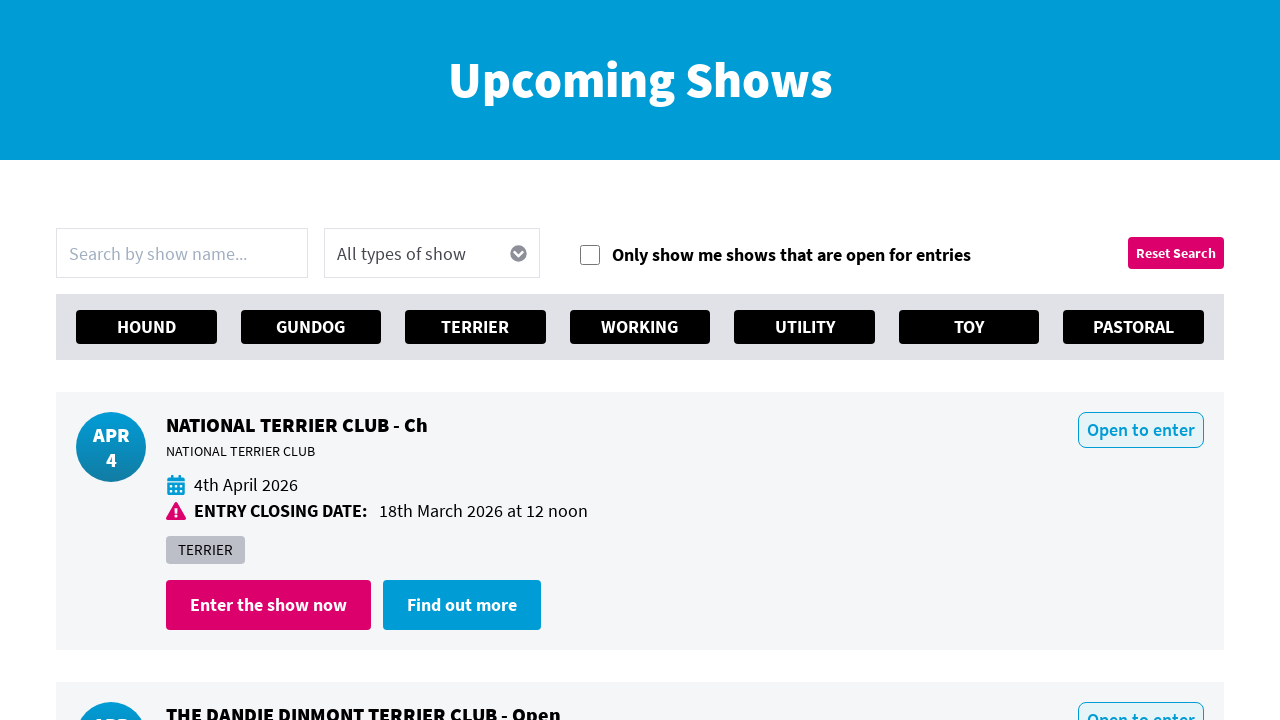

Clicked pagination button for page 3 at (1022, 360) on button[aria-label^='Go to page'] >> nth=1
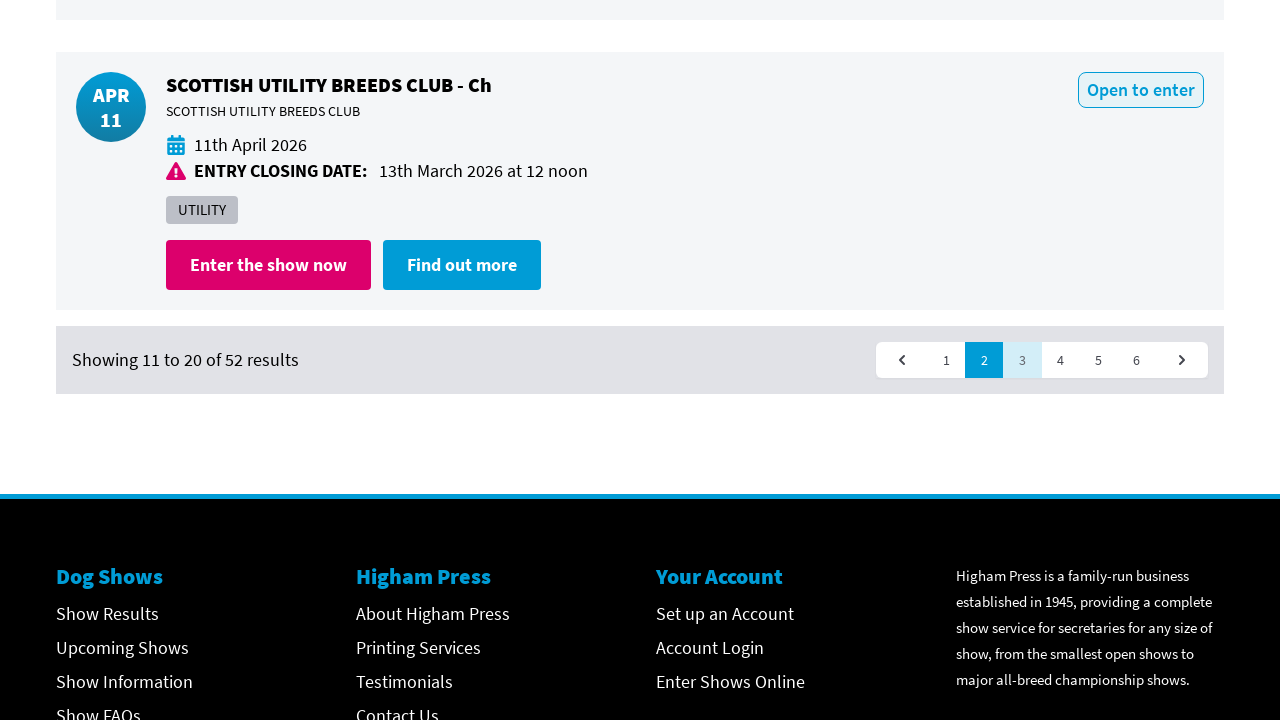

Waited for page 3 content to load
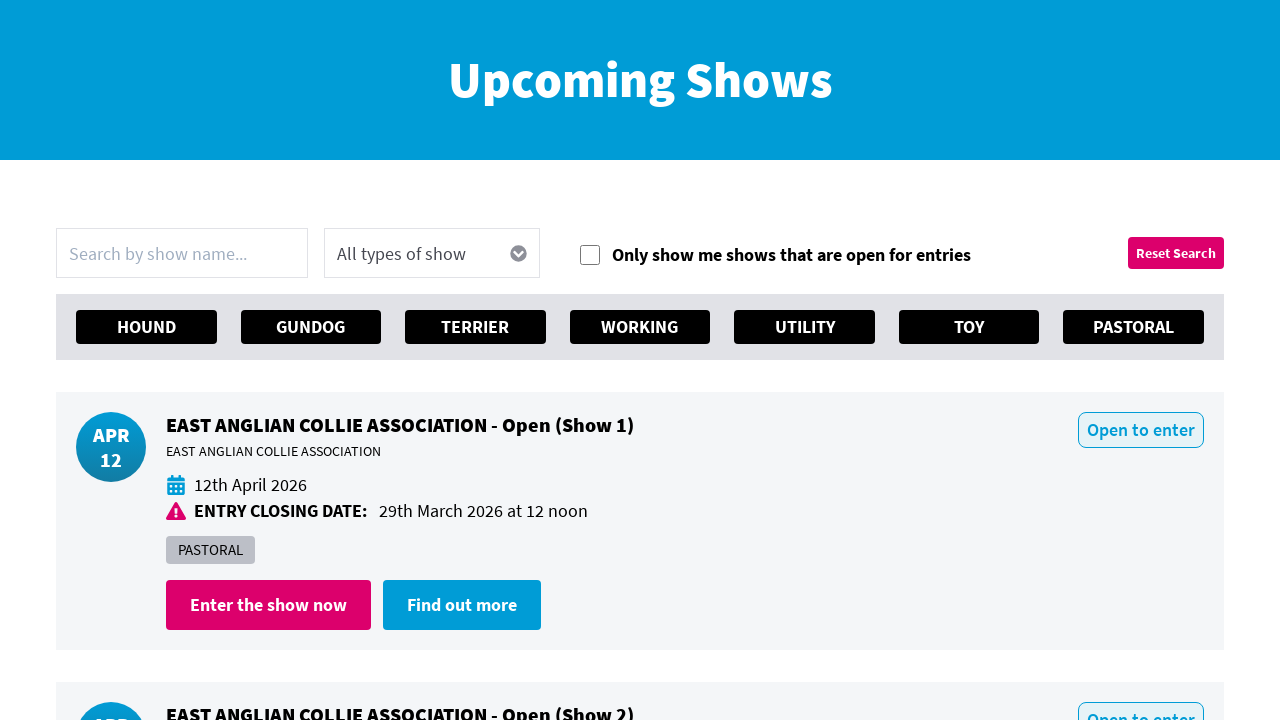

Retrieved pagination button 3
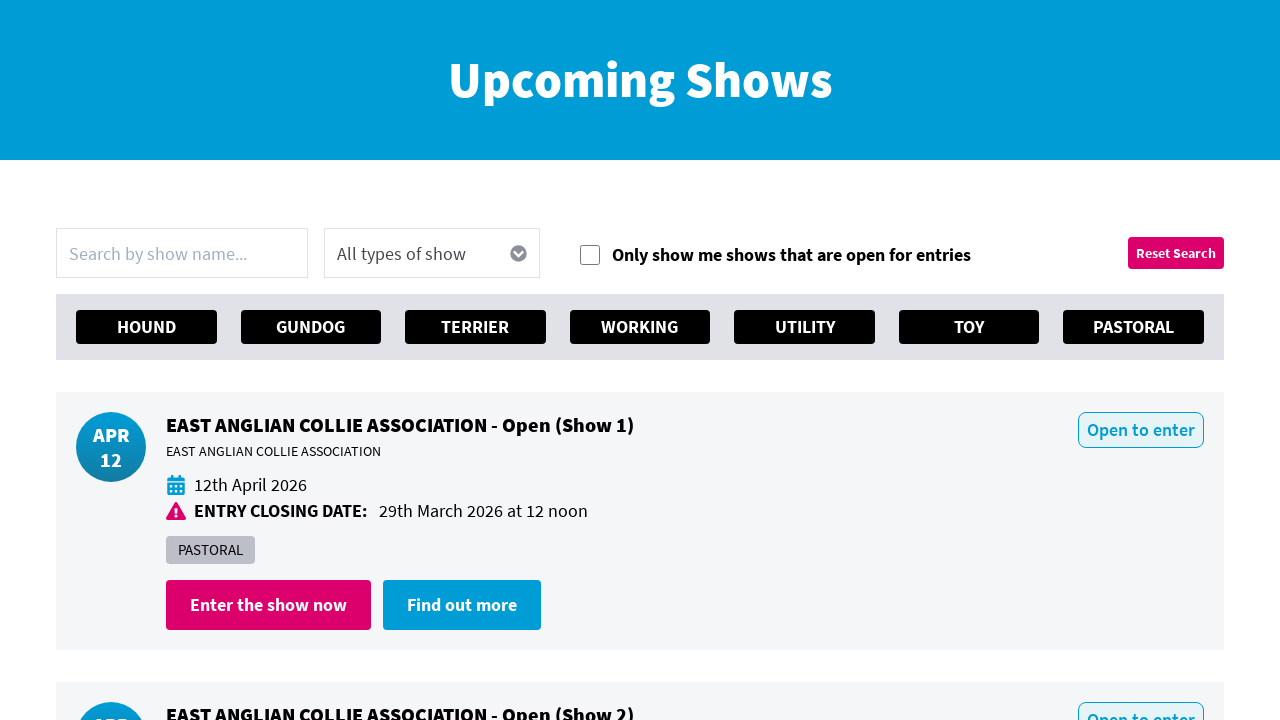

Retrieved aria-label attribute: 'Go to page 4'
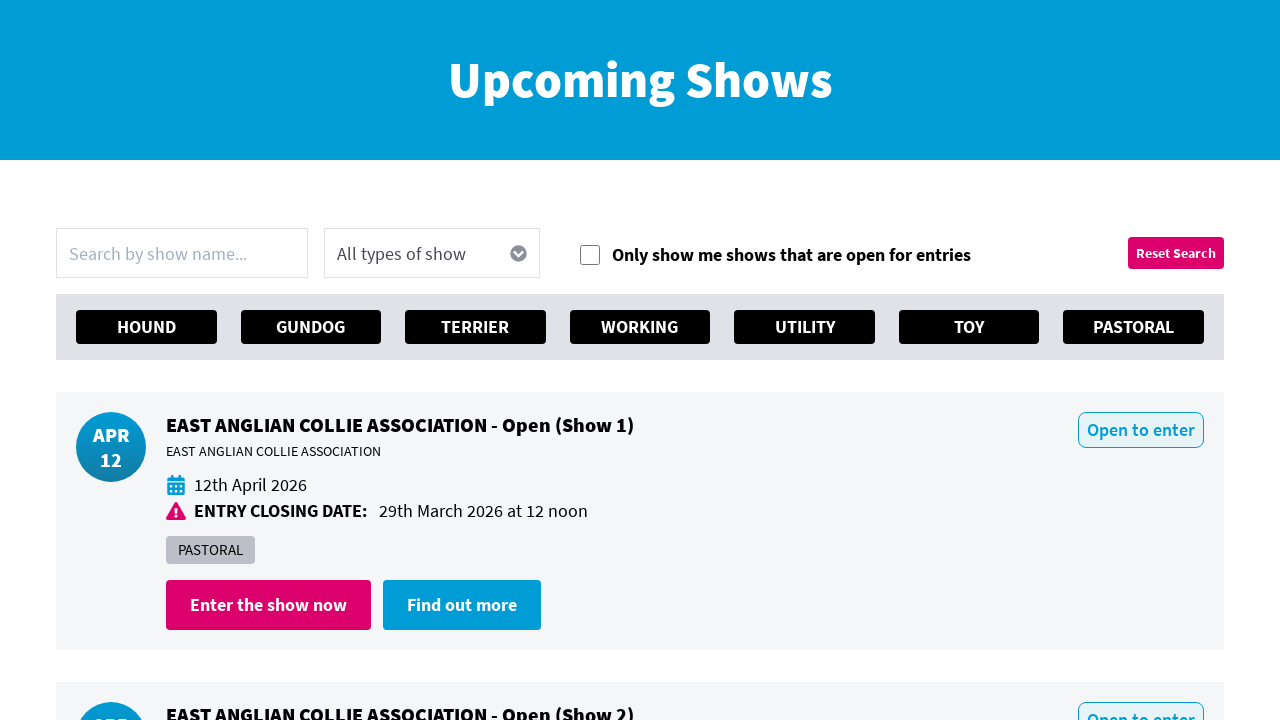

Extracted page number: 4
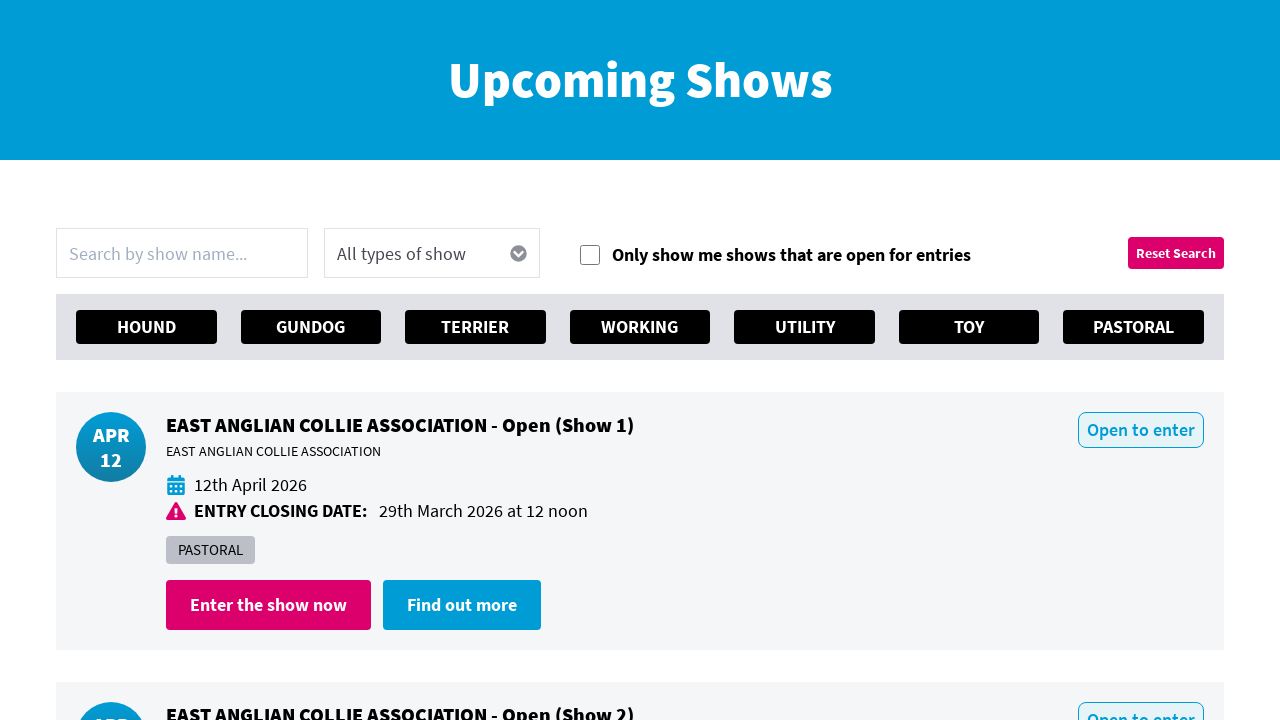

Added page 4 to visited pages
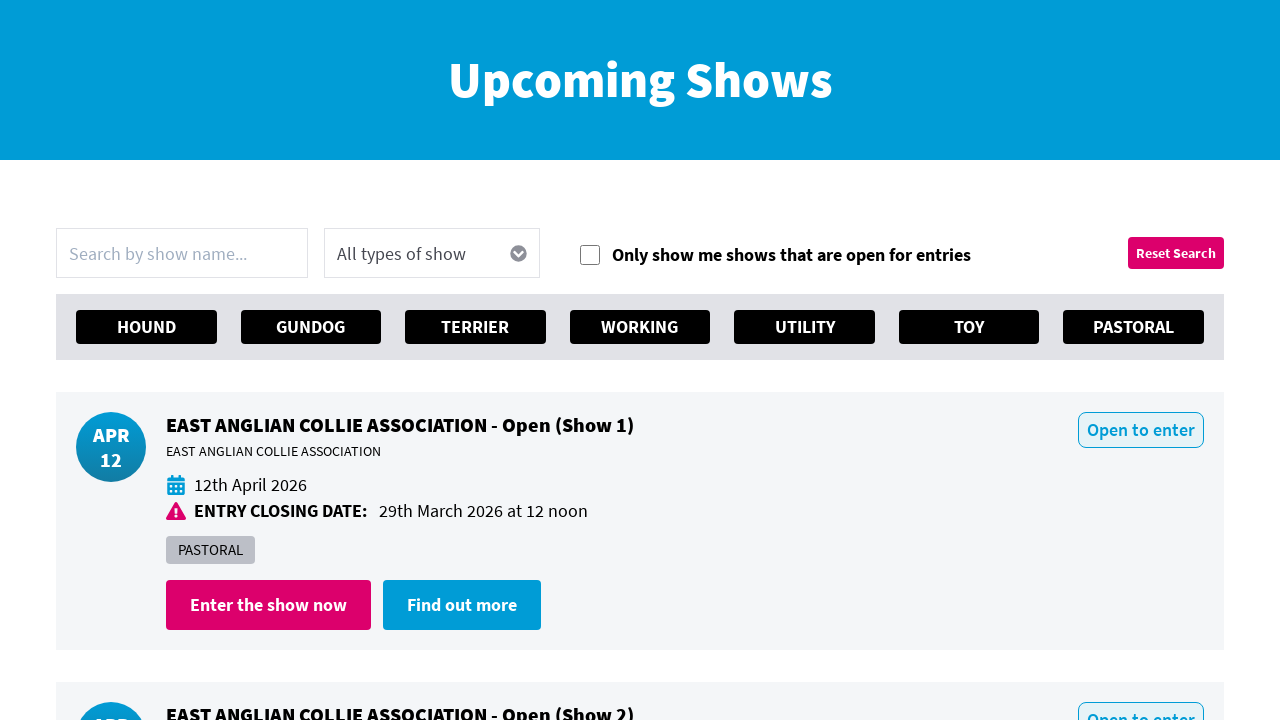

Clicked pagination button for page 4 at (1060, 360) on button[aria-label^='Go to page'] >> nth=2
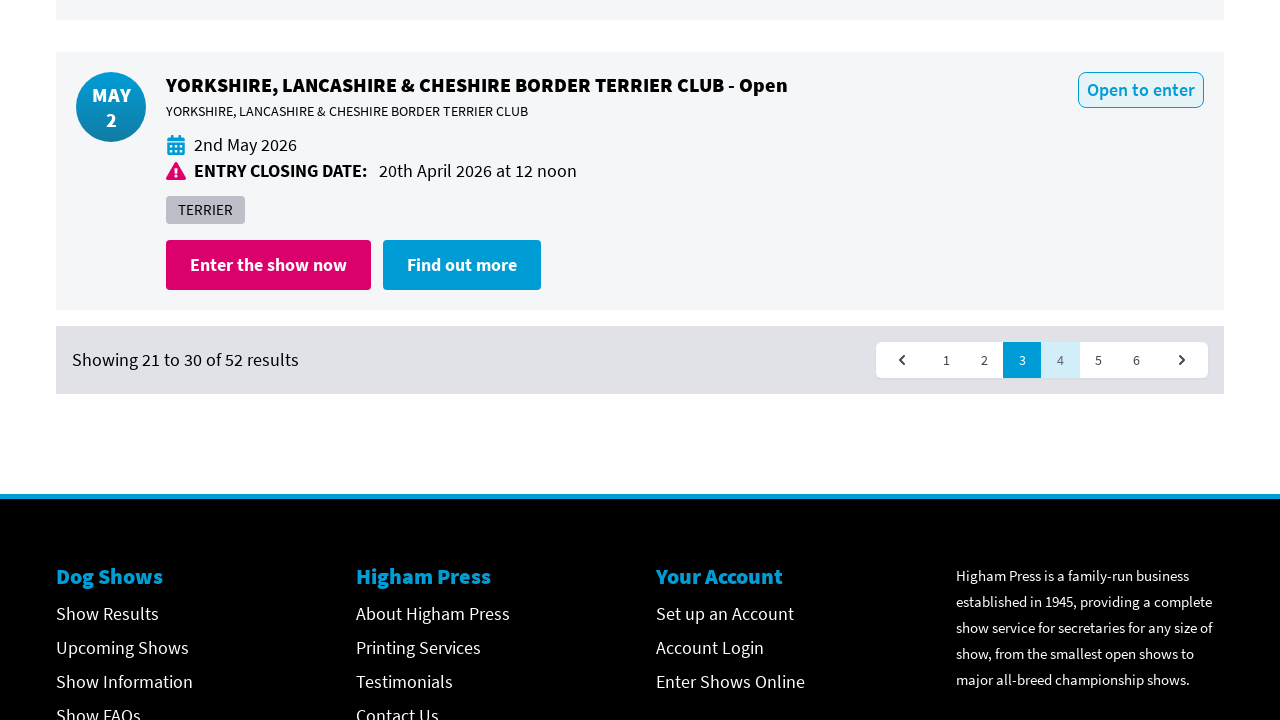

Waited for page 4 content to load
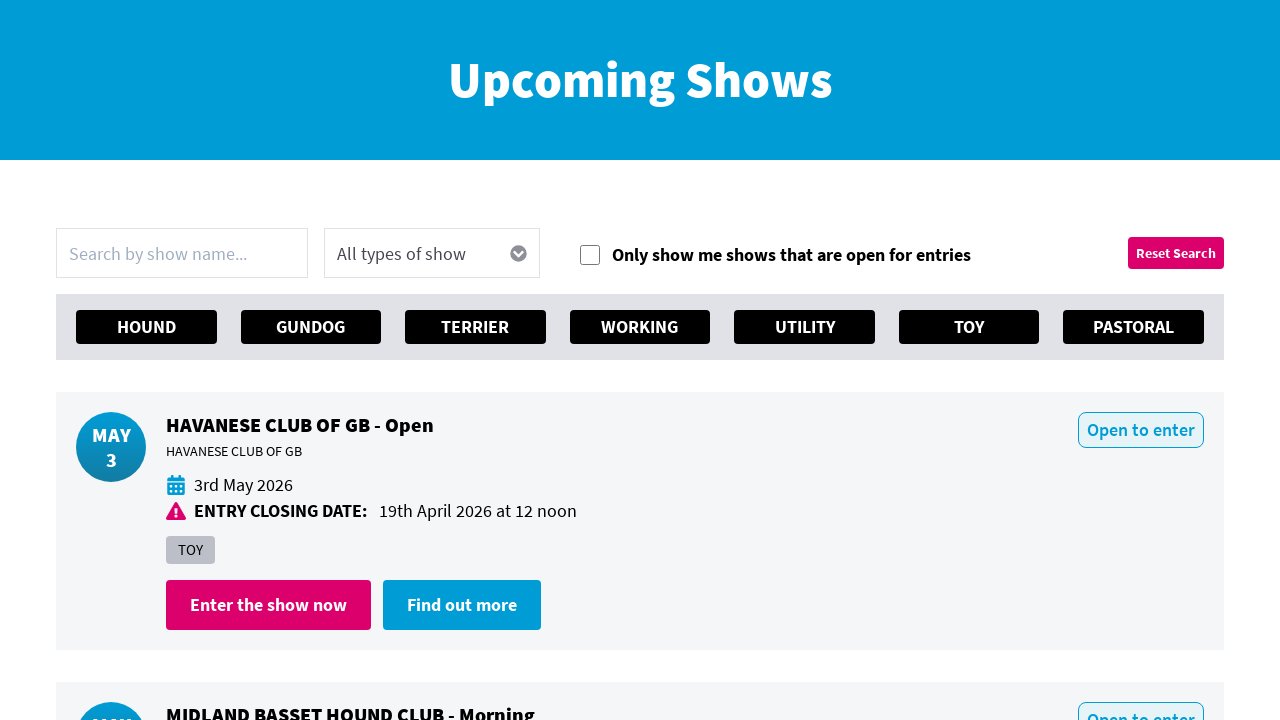

Retrieved pagination button 4
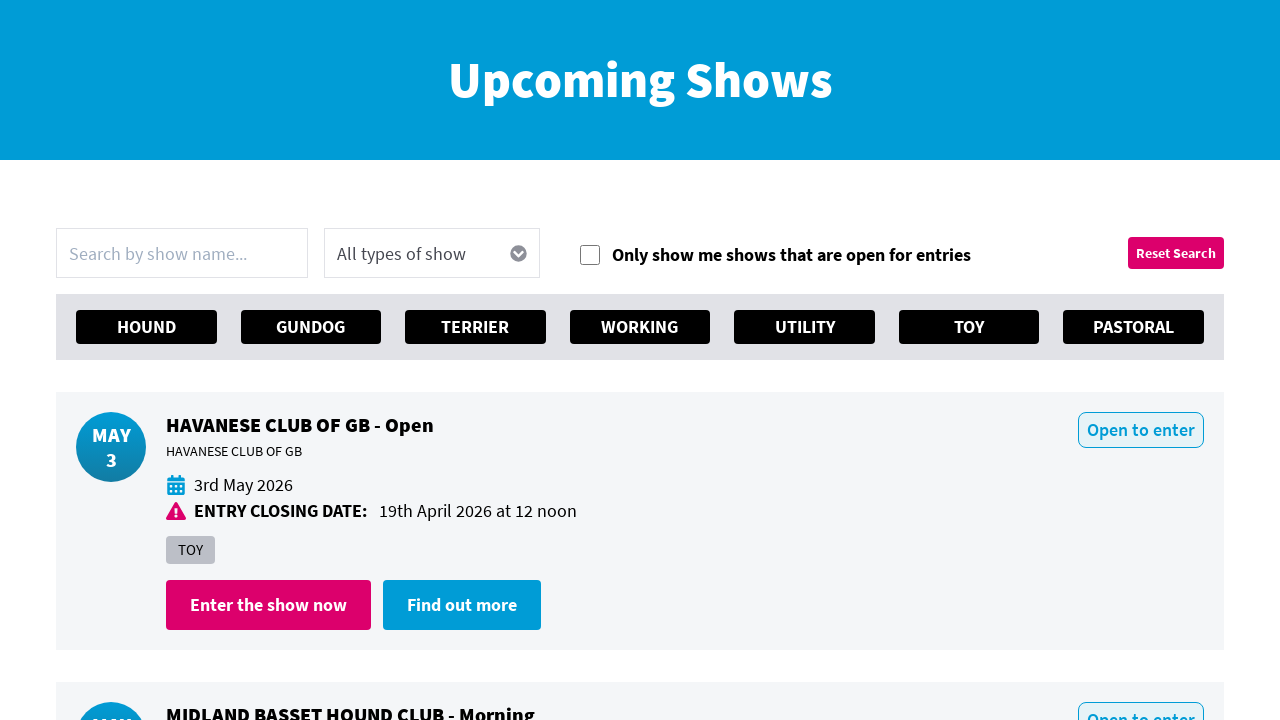

Retrieved aria-label attribute: 'Go to page 5'
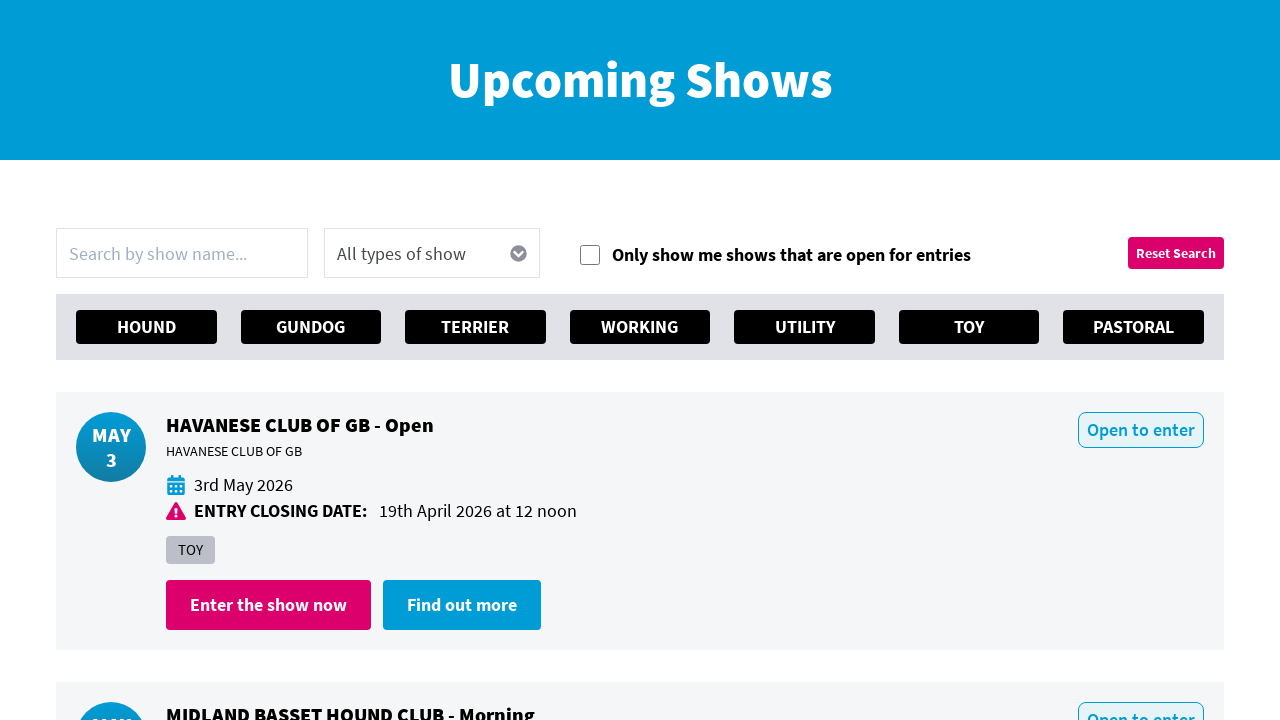

Extracted page number: 5
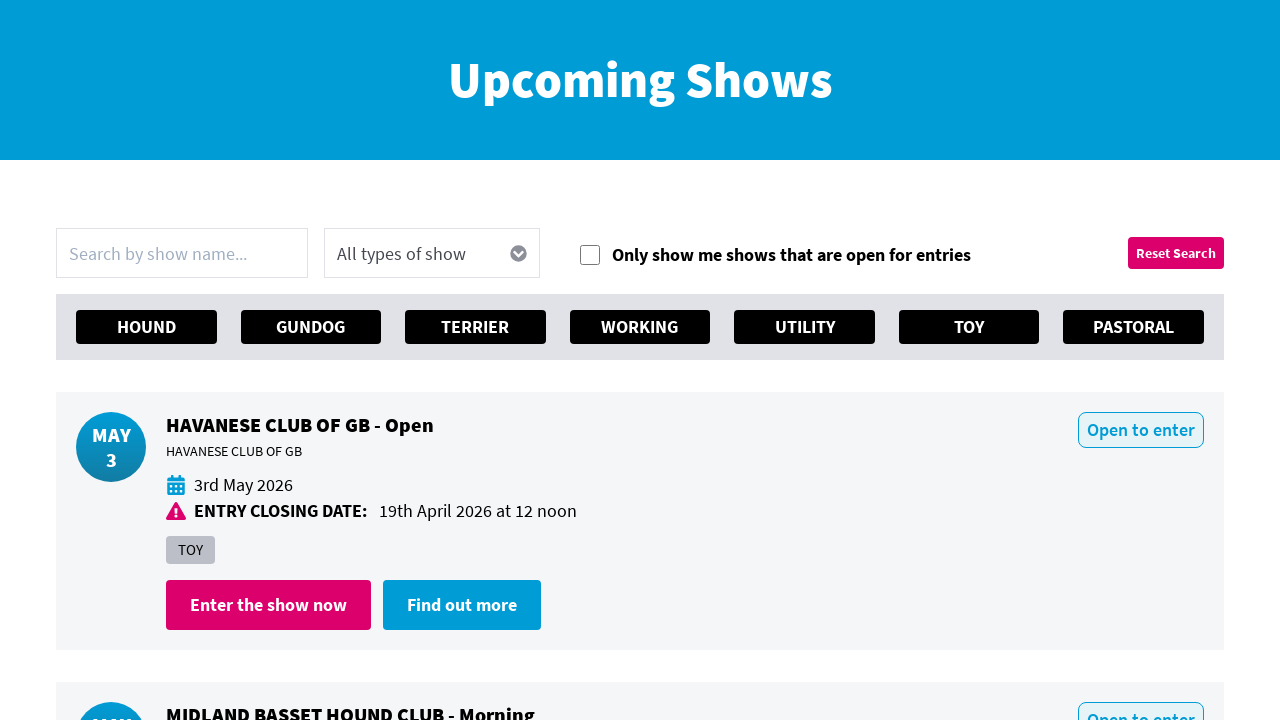

Added page 5 to visited pages
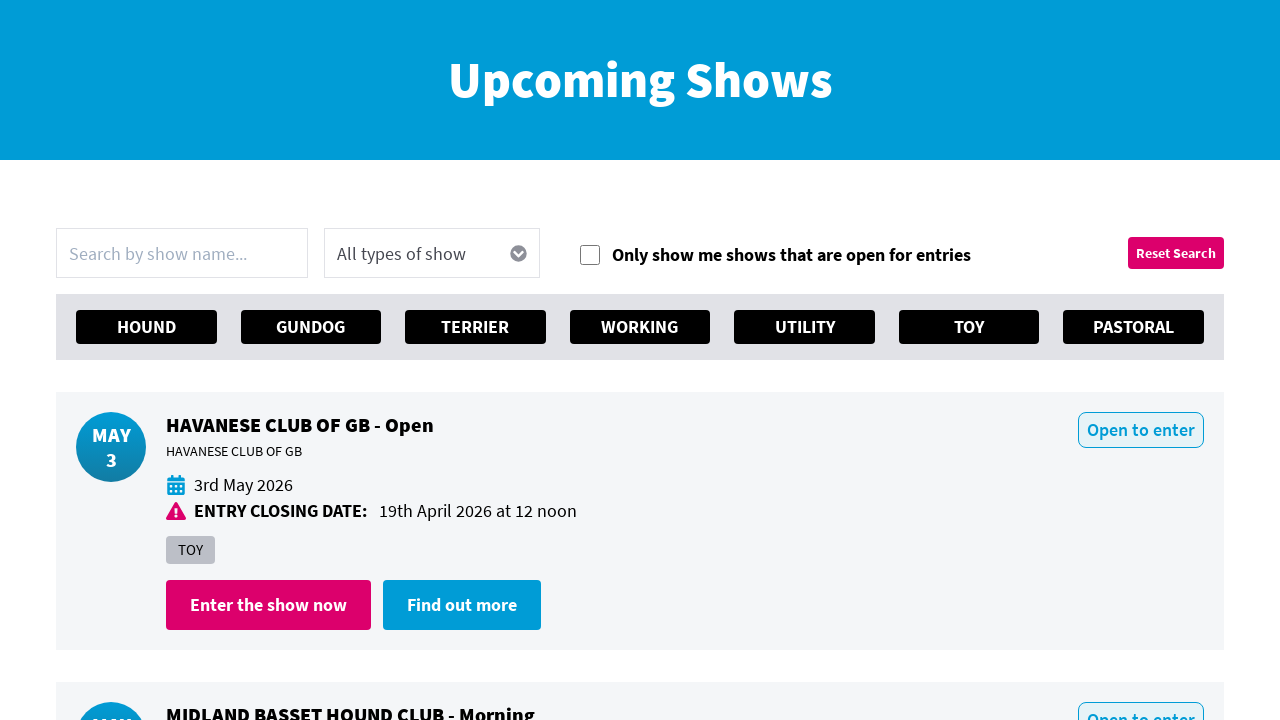

Clicked pagination button for page 5 at (1098, 360) on button[aria-label^='Go to page'] >> nth=3
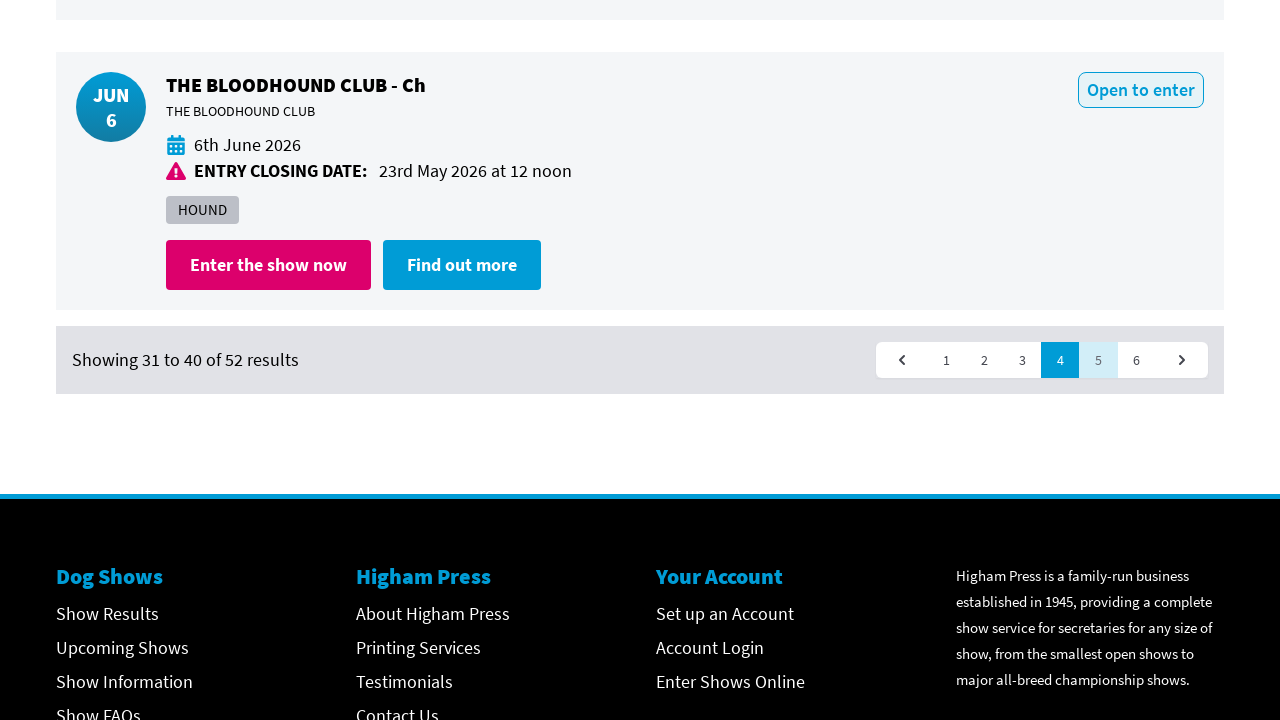

Waited for page 5 content to load
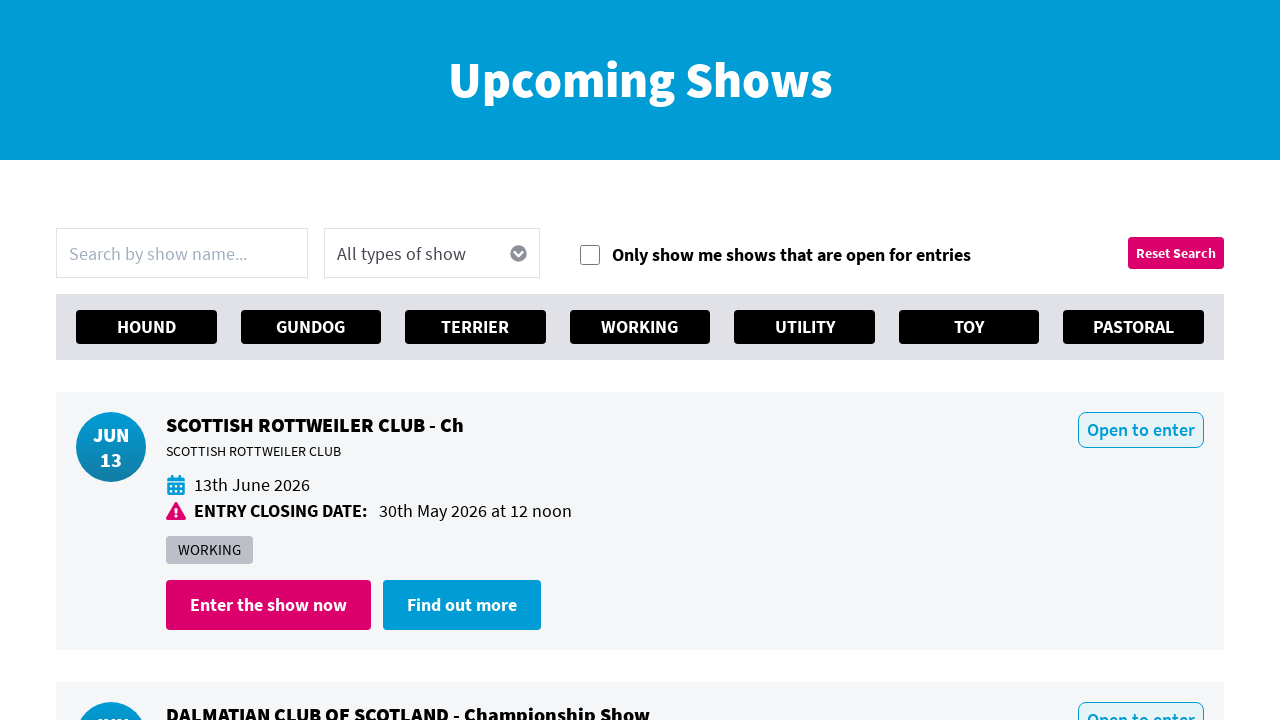

Retrieved pagination button 5
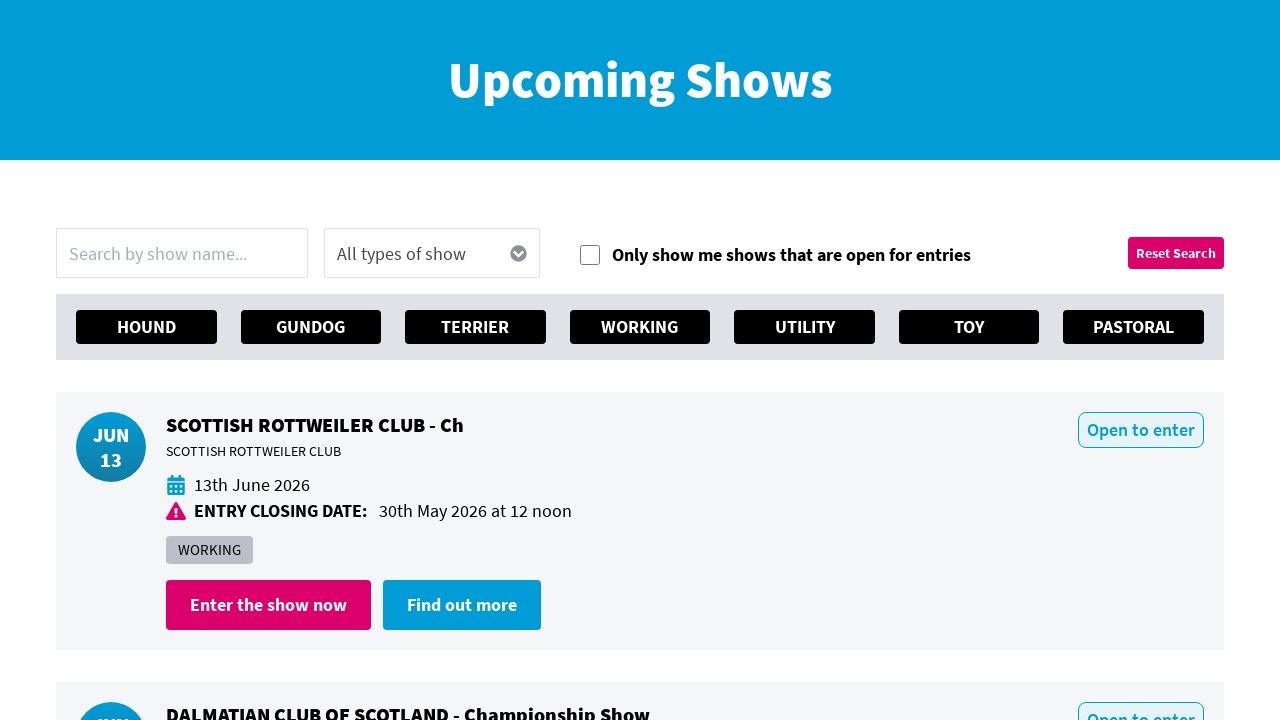

Retrieved aria-label attribute: 'Go to page 6'
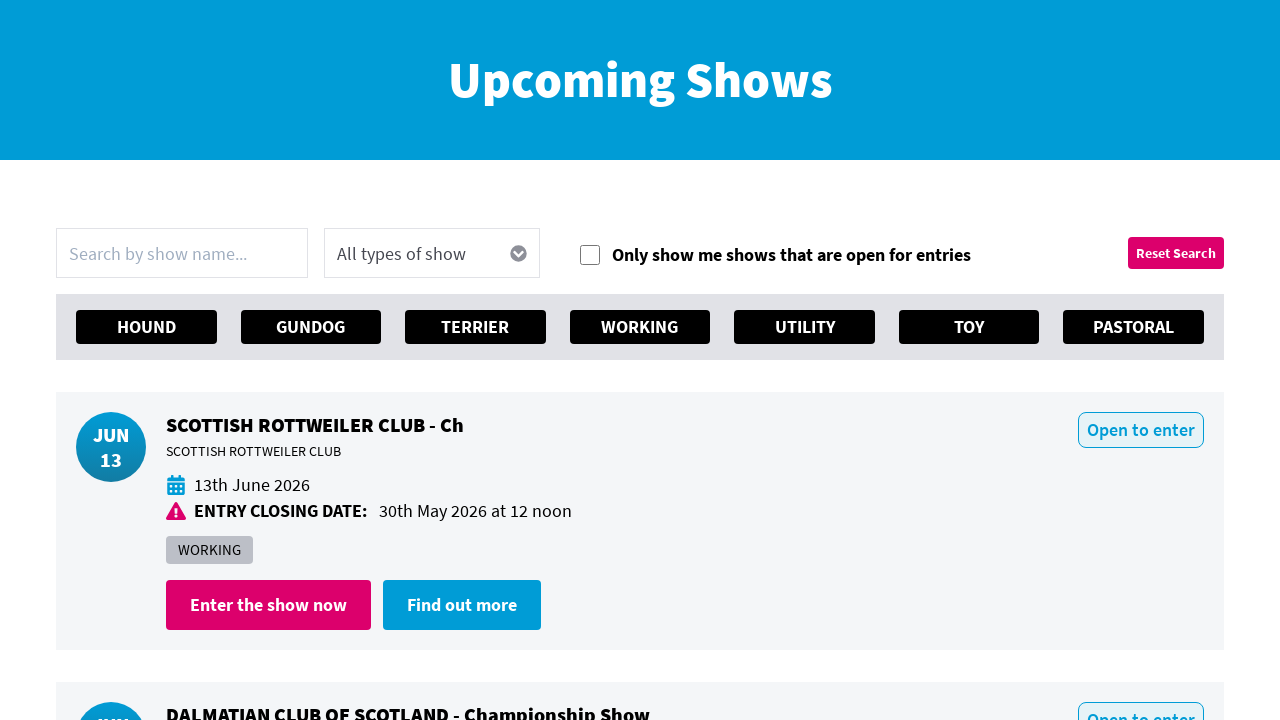

Extracted page number: 6
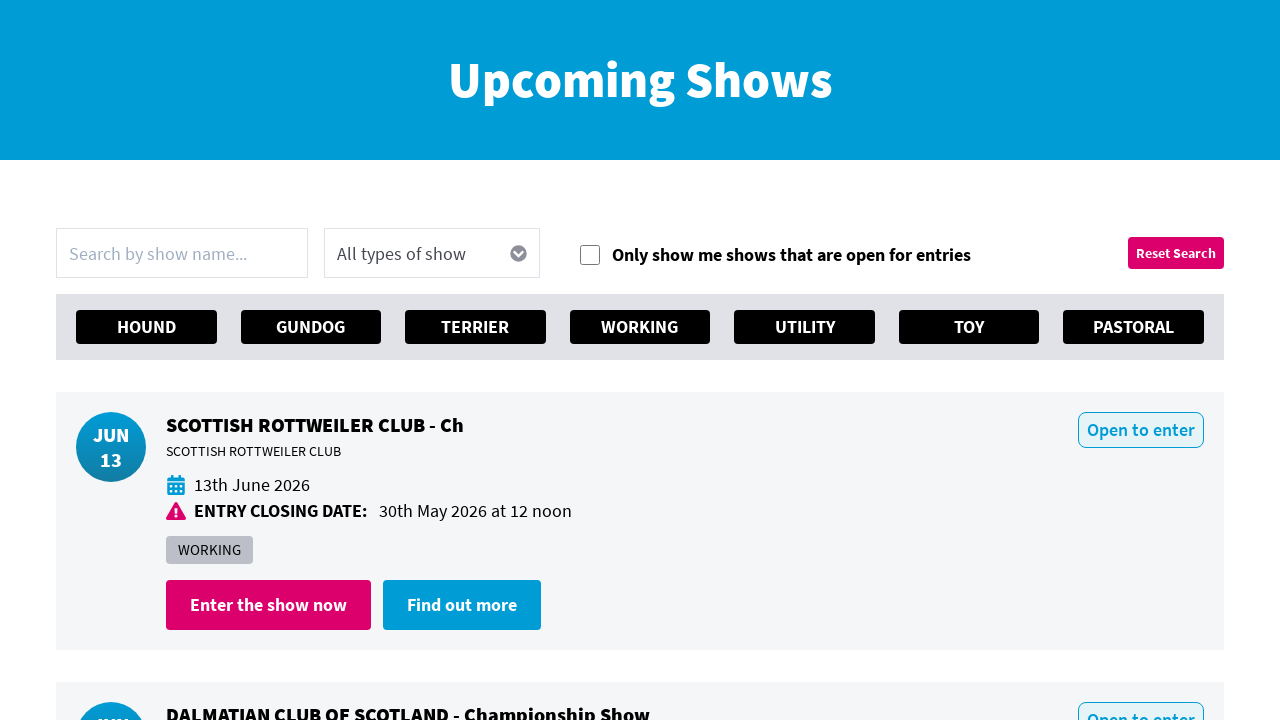

Added page 6 to visited pages
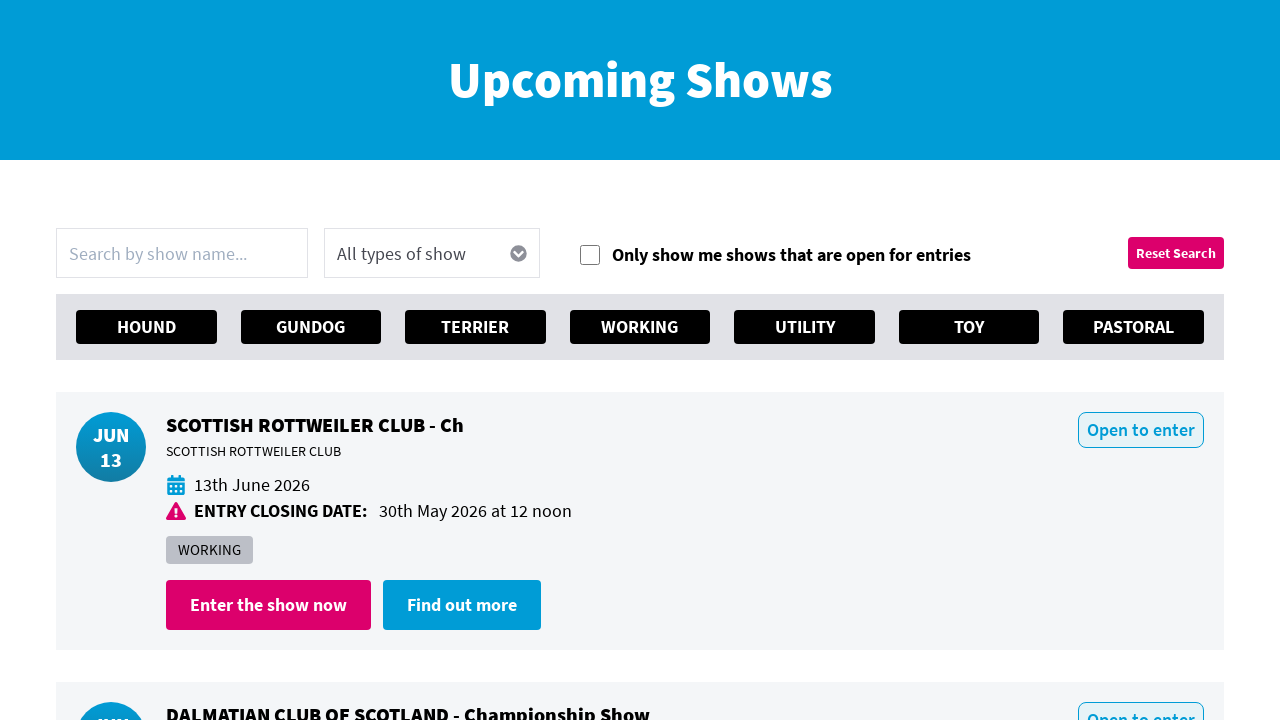

Clicked pagination button for page 6 at (1136, 360) on button[aria-label^='Go to page'] >> nth=4
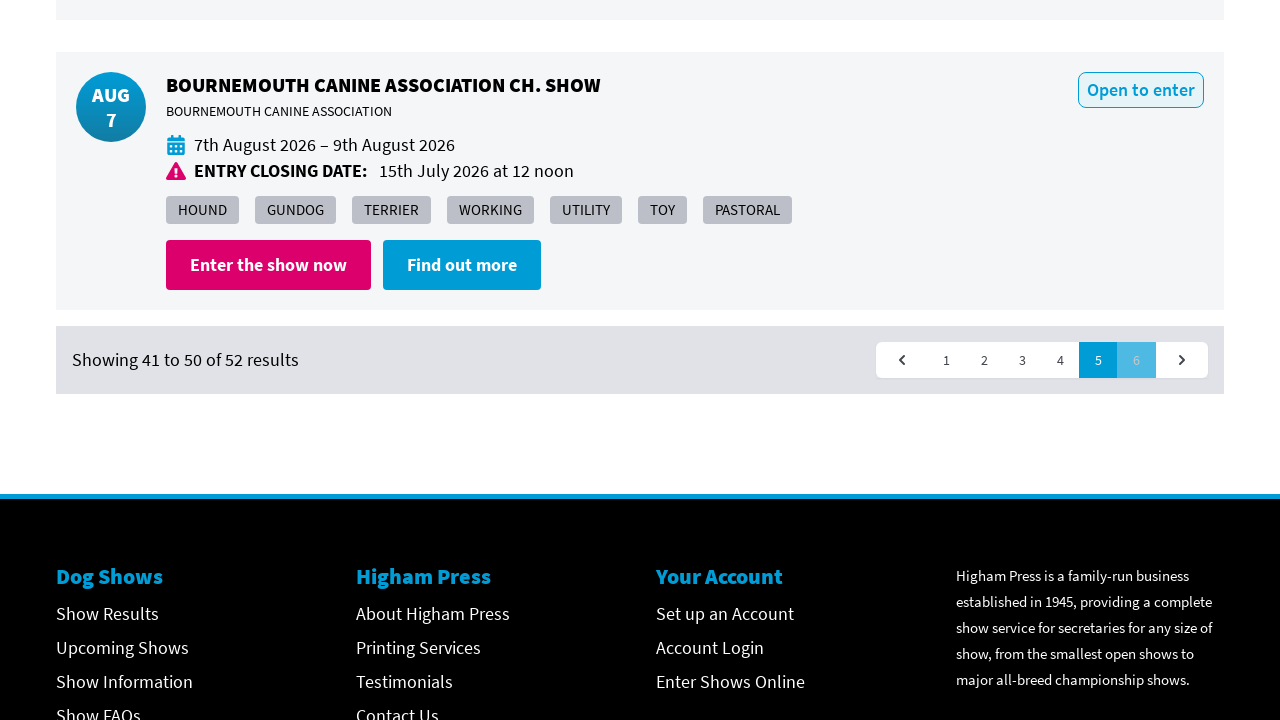

Waited for page 6 content to load
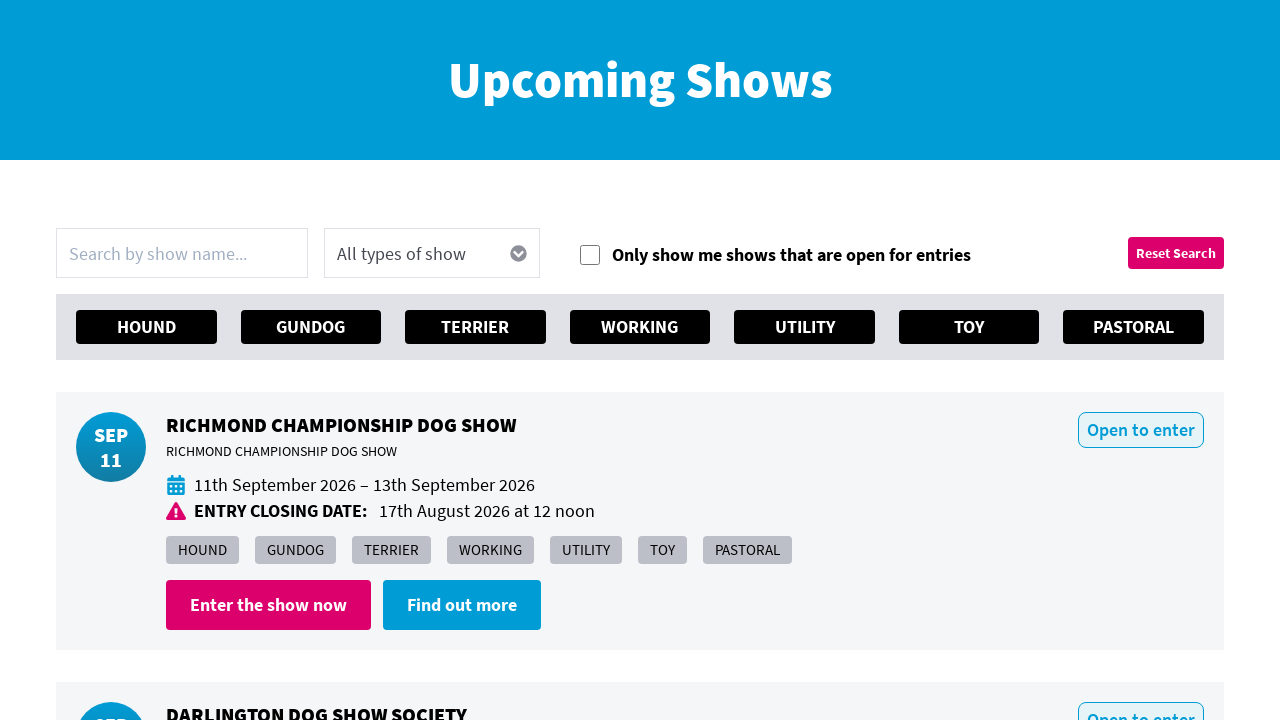

Verified show links are present on final page
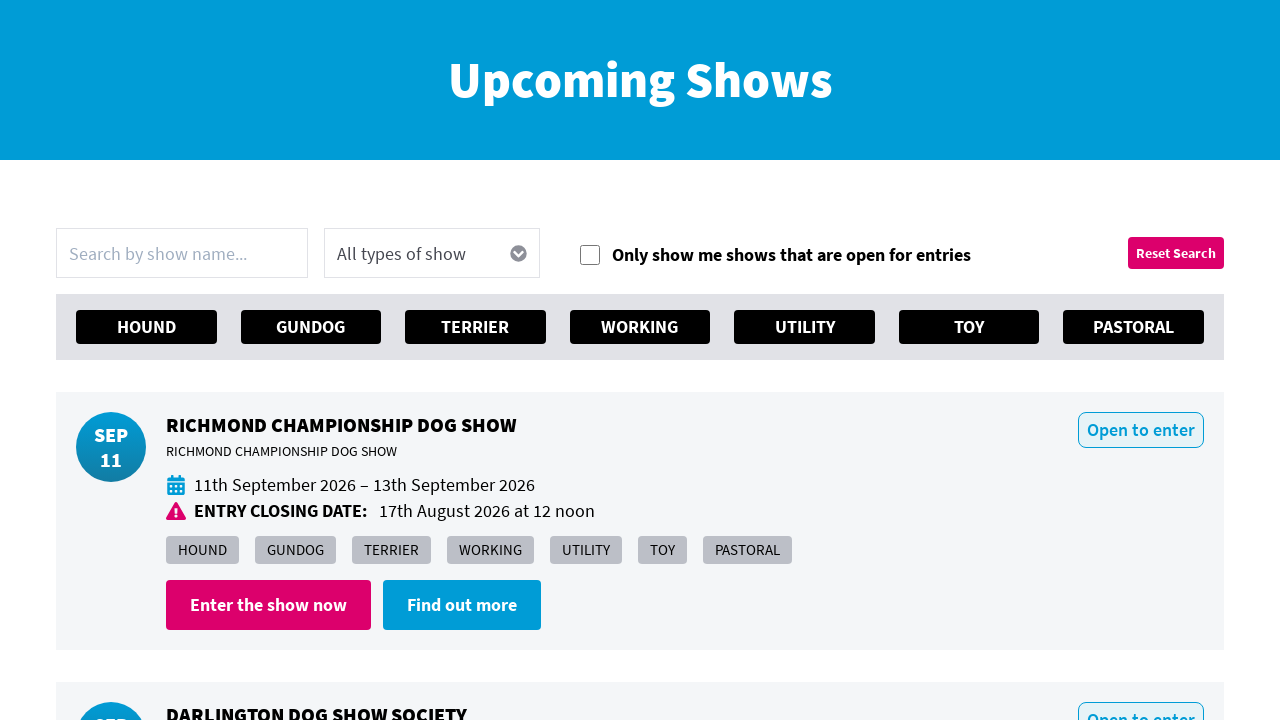

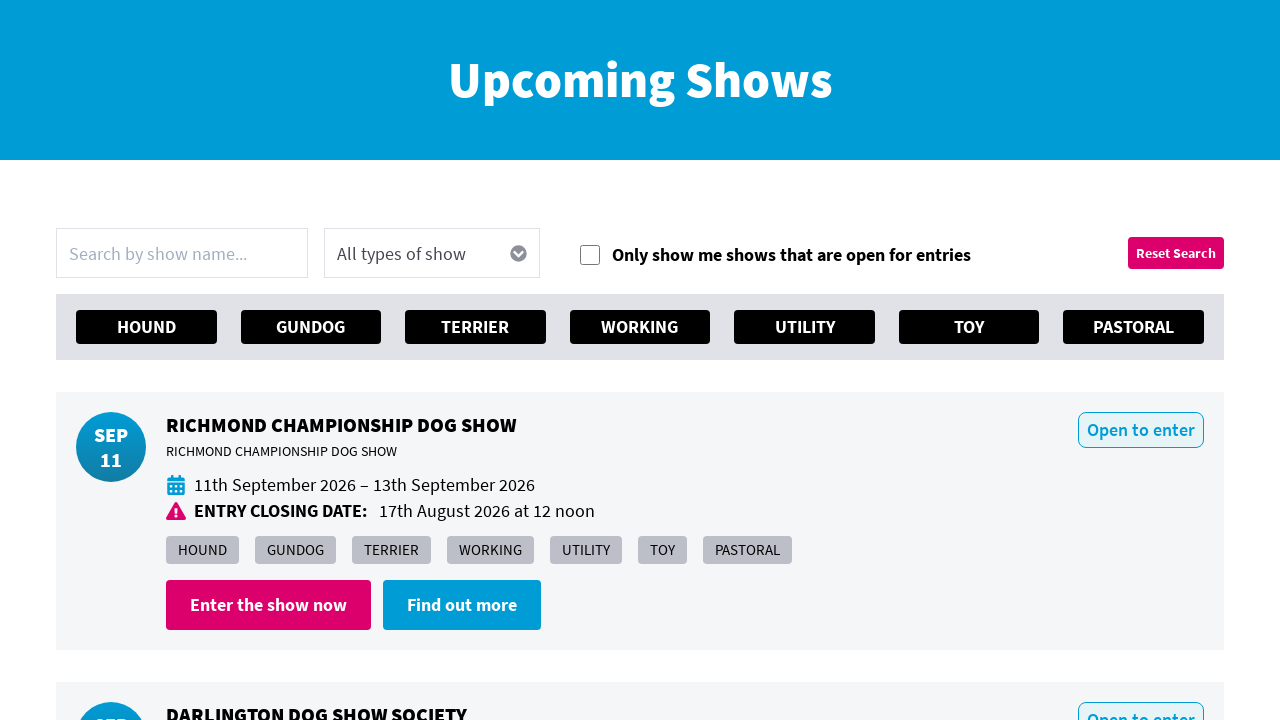